Tests explicit wait by waiting for a button to become clickable and verifying success message

Starting URL: http://suninjuly.github.io/wait2.html

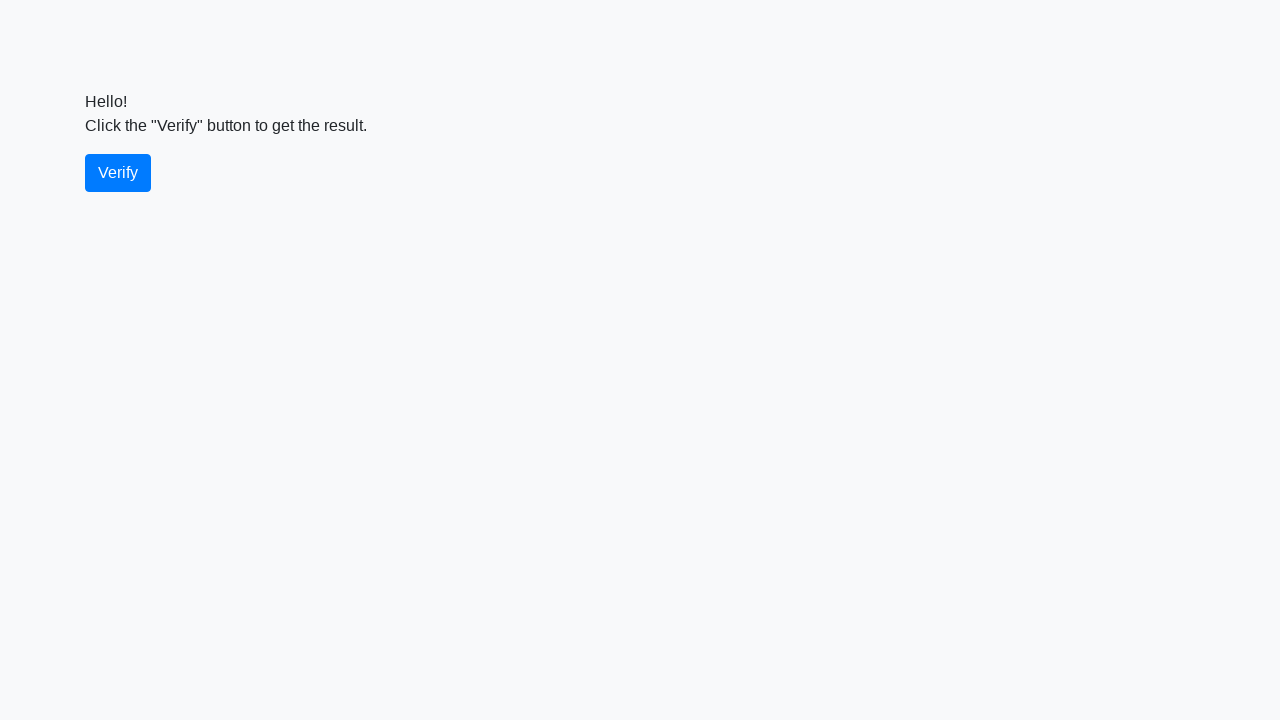

Waited for #verify button to become visible
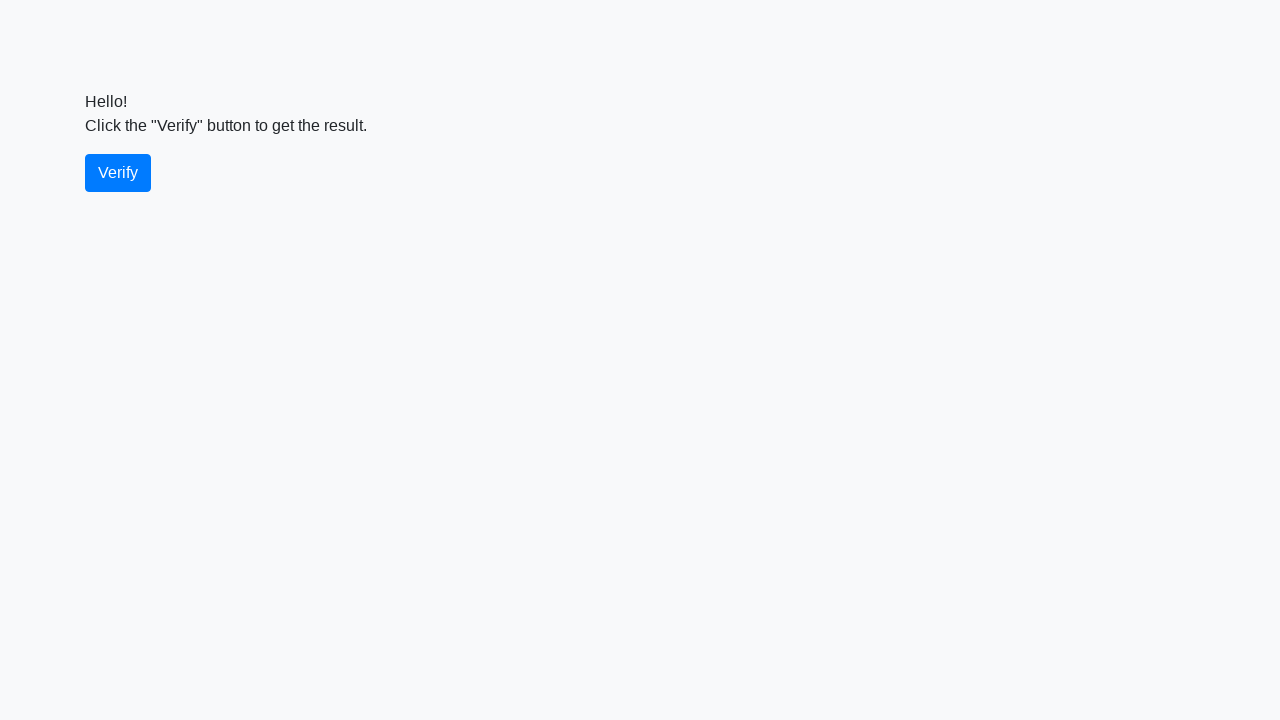

Clicked the #verify button at (118, 173) on #verify
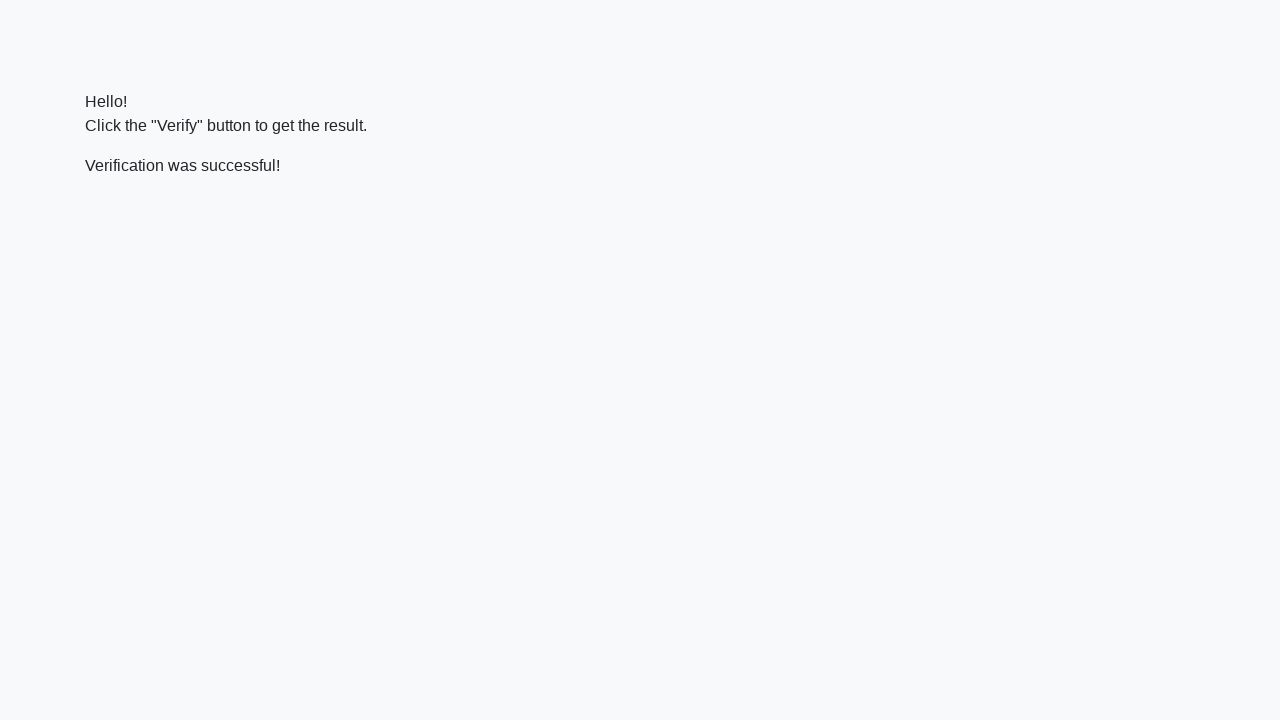

Retrieved success message text content
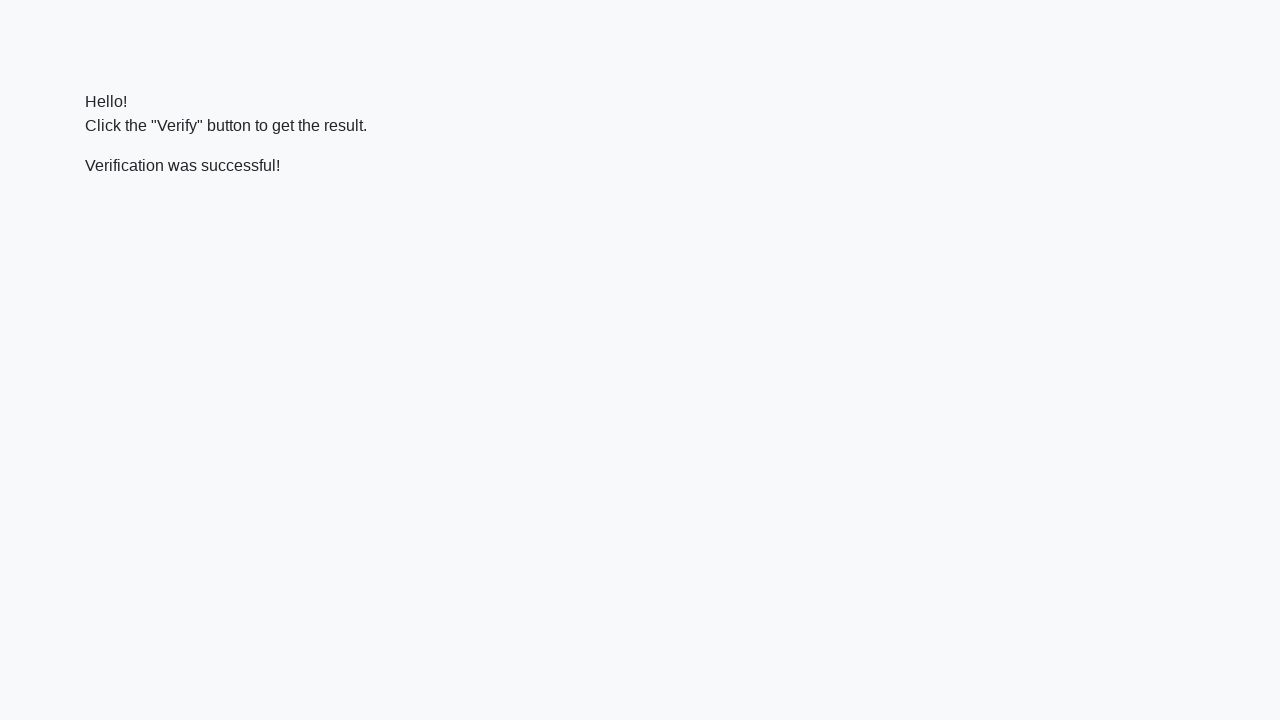

Verified that success message contains 'successful'
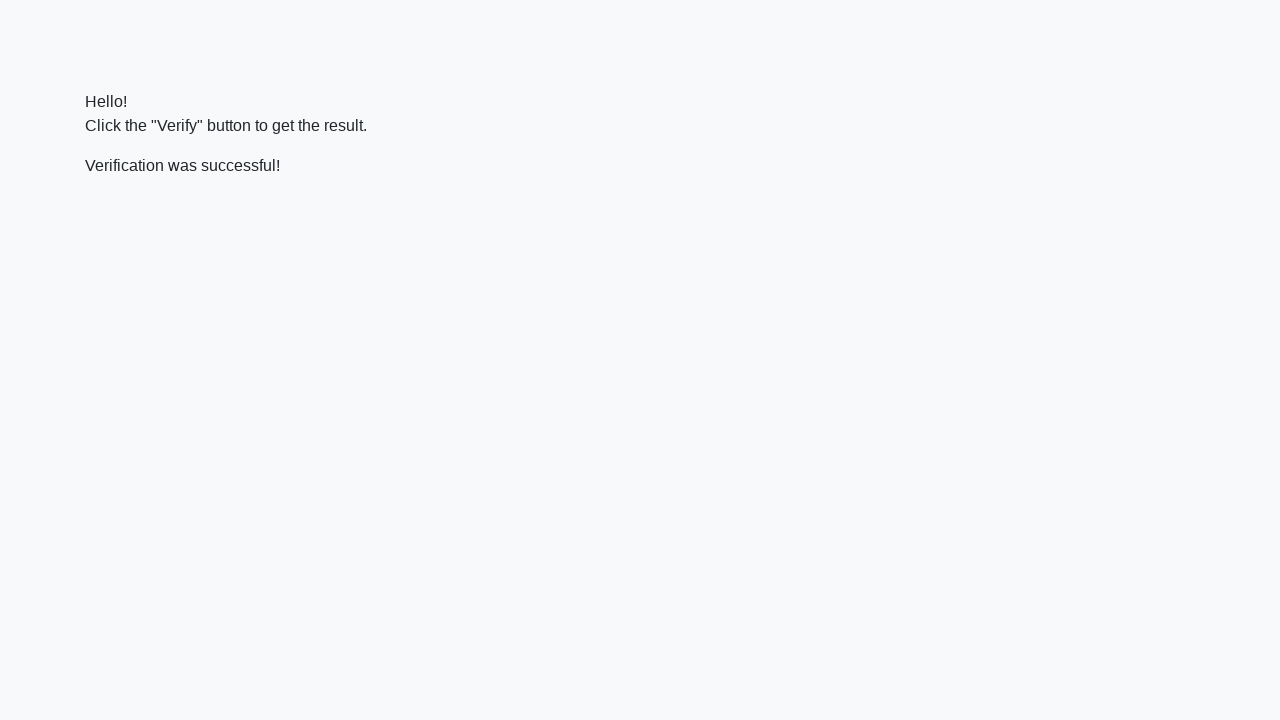

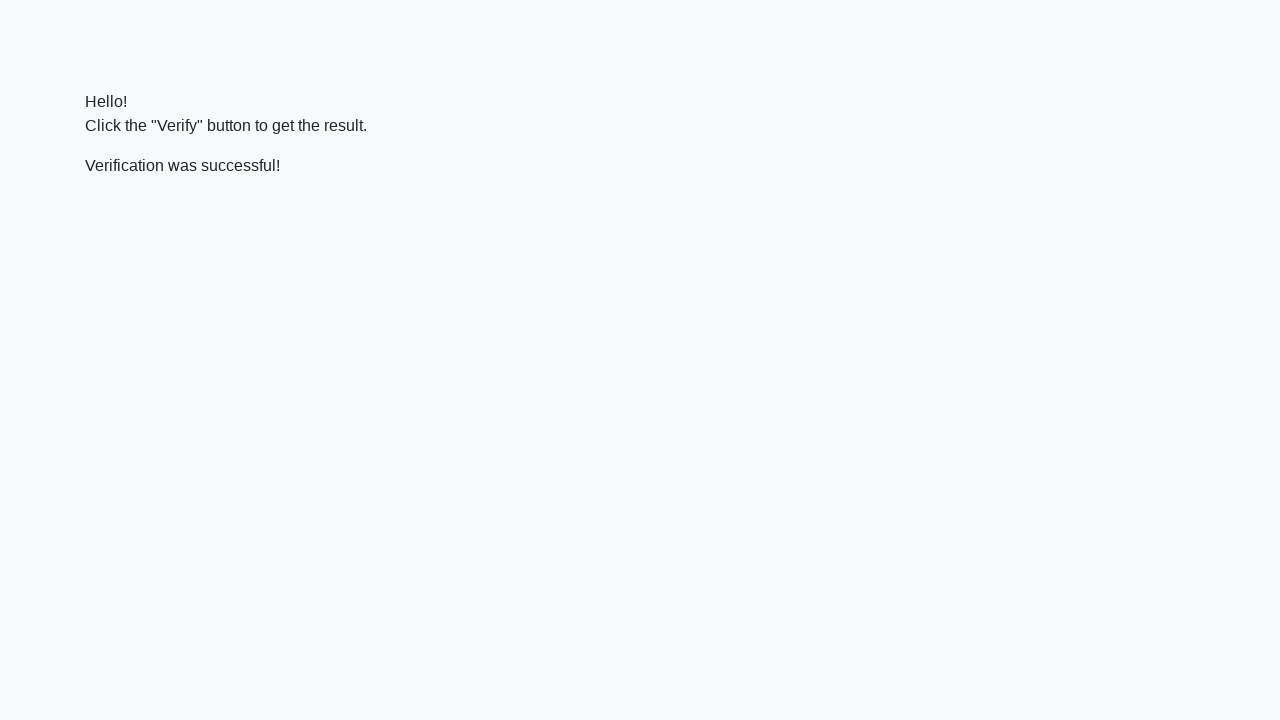